Logs into OrangeHRM demo site using demo credentials and validates dashboard appears

Starting URL: https://opensource-demo.orangehrmlive.com/web/index.php/auth/login

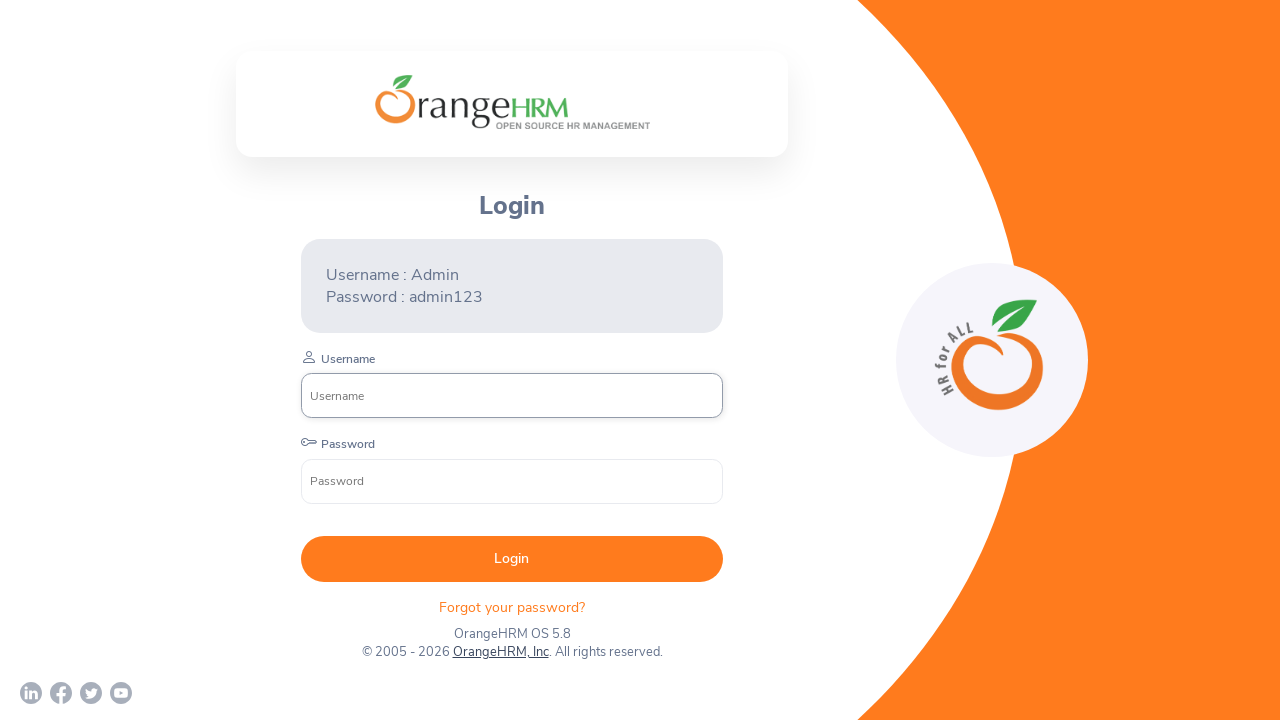

Filled username field with 'Admin' on input[name='username']
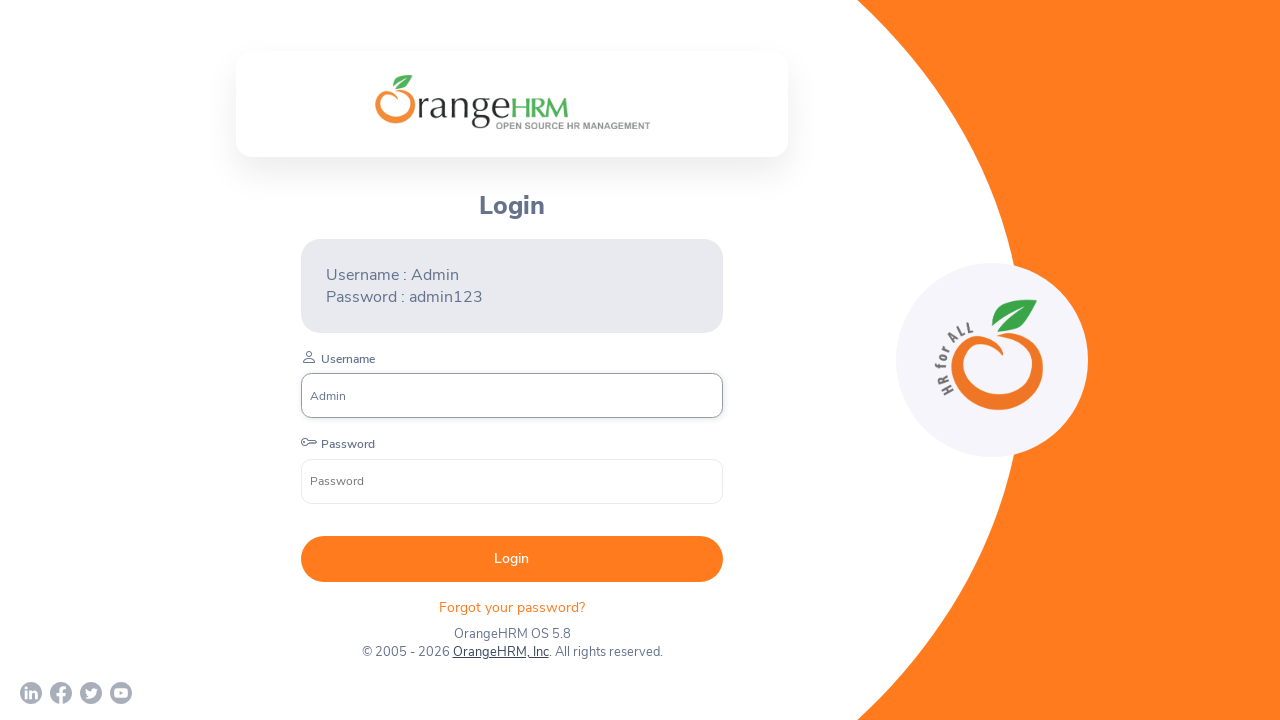

Filled password field with credentials on input[placeholder='Password']
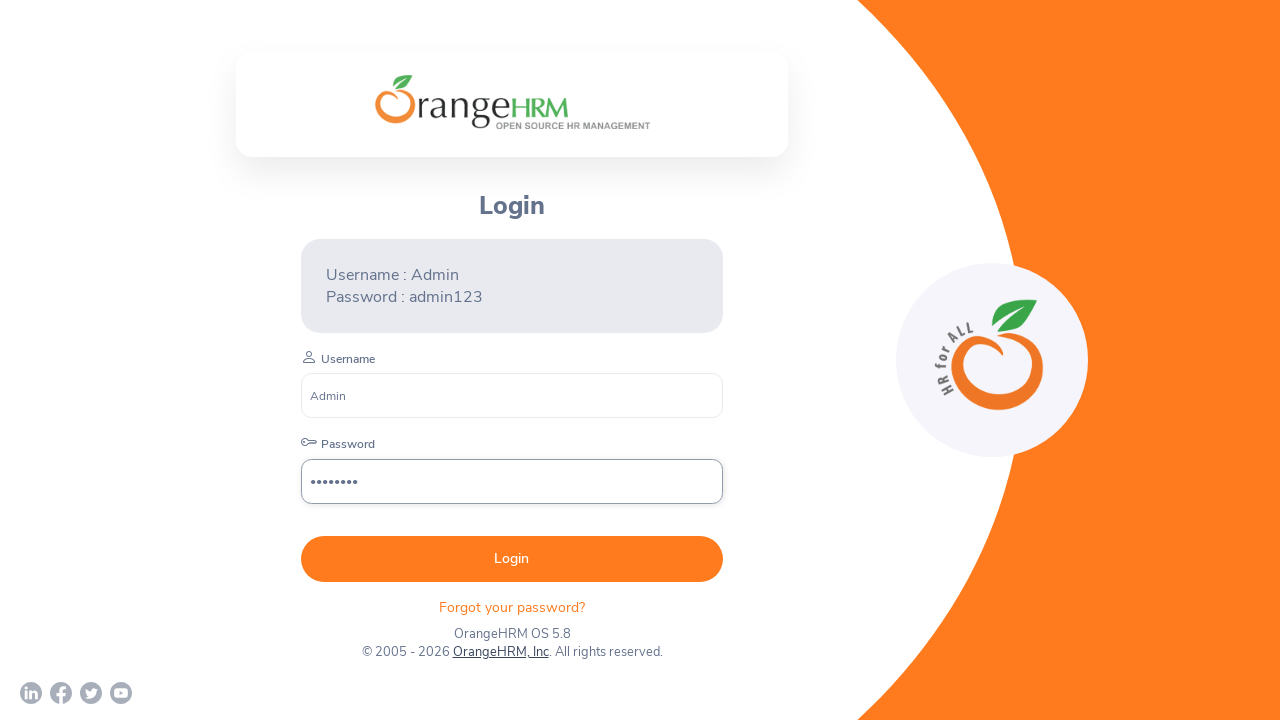

Clicked login button to submit credentials at (512, 559) on button[type='submit']
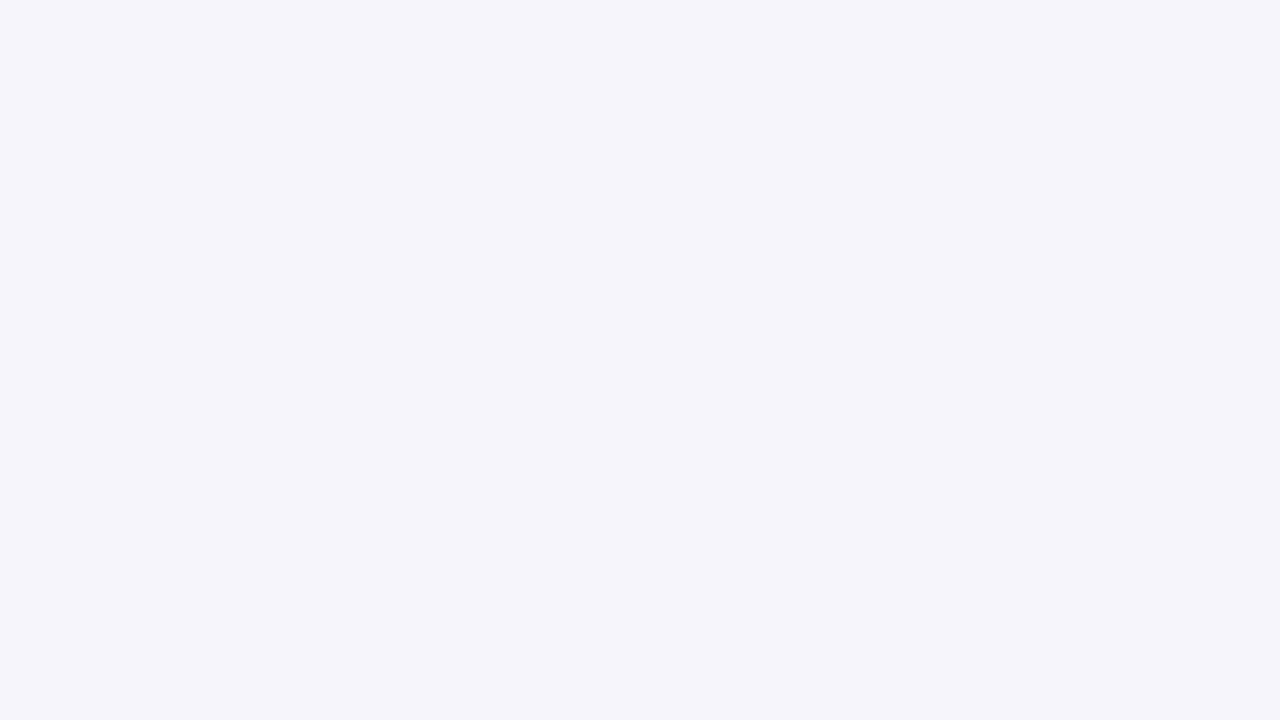

Dashboard loaded and h6 element appeared
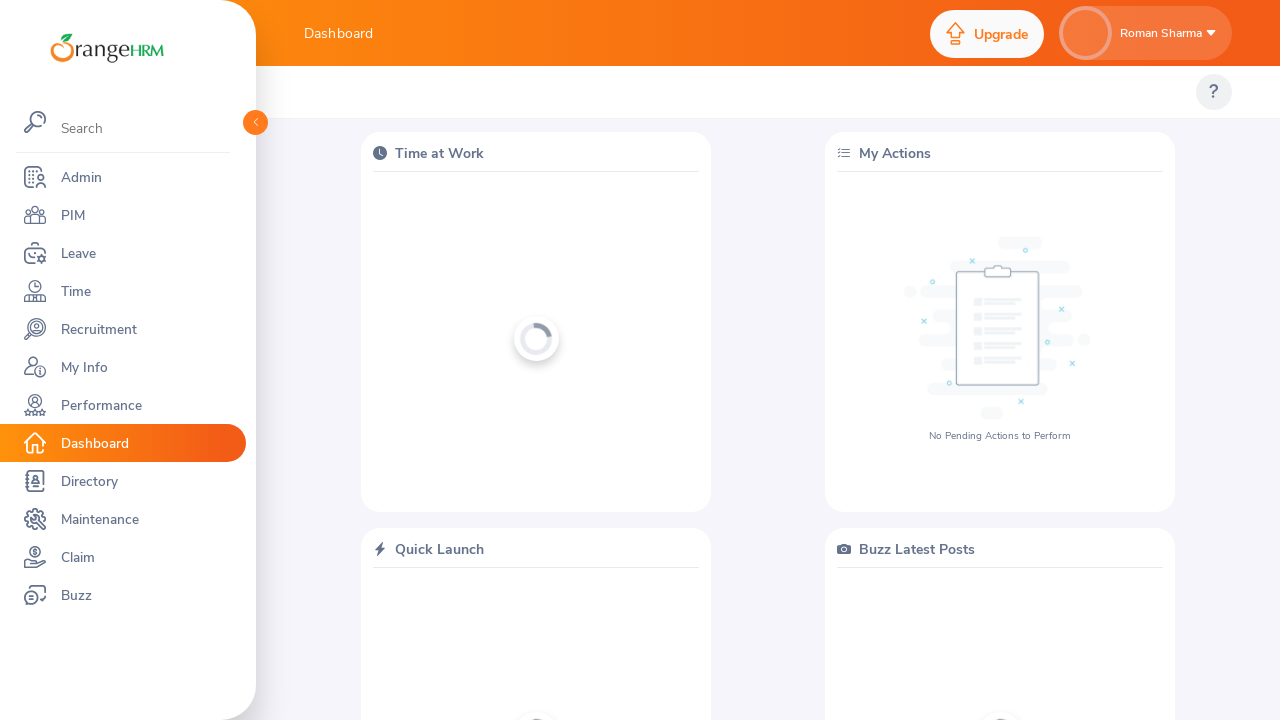

Retrieved dashboard heading text: 'Dashboard'
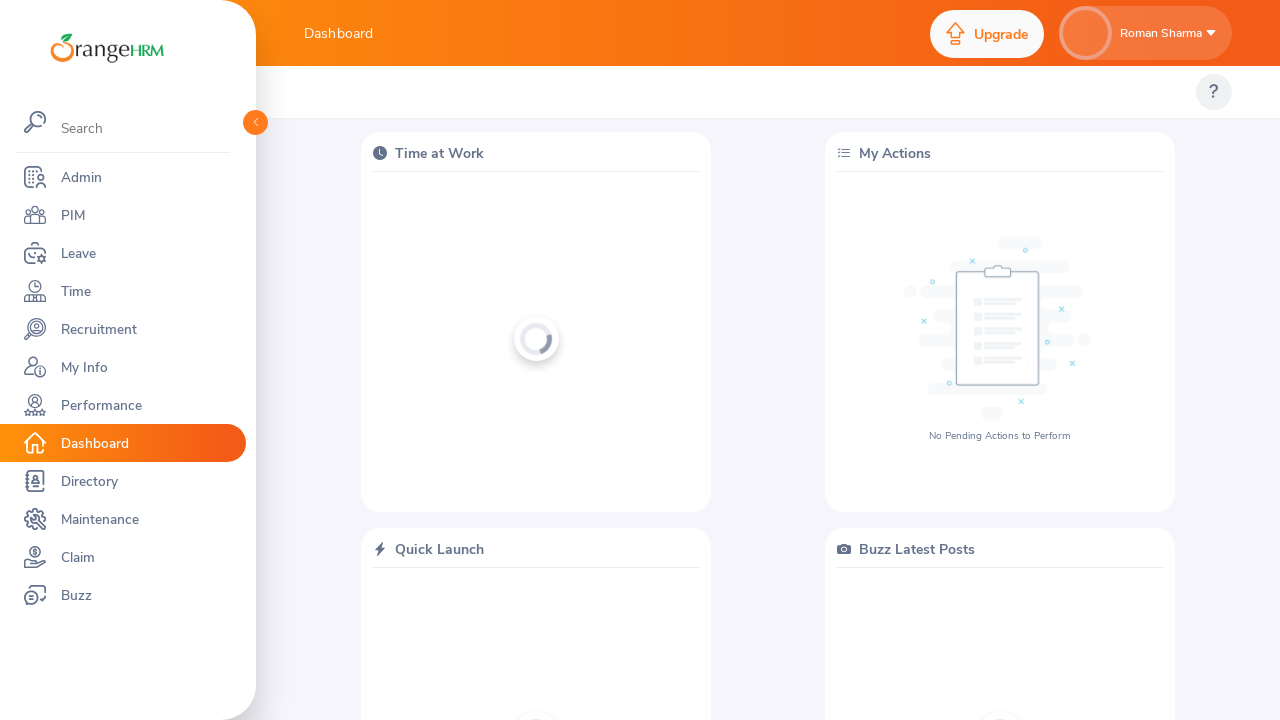

Dashboard heading validation passed - user successfully logged in
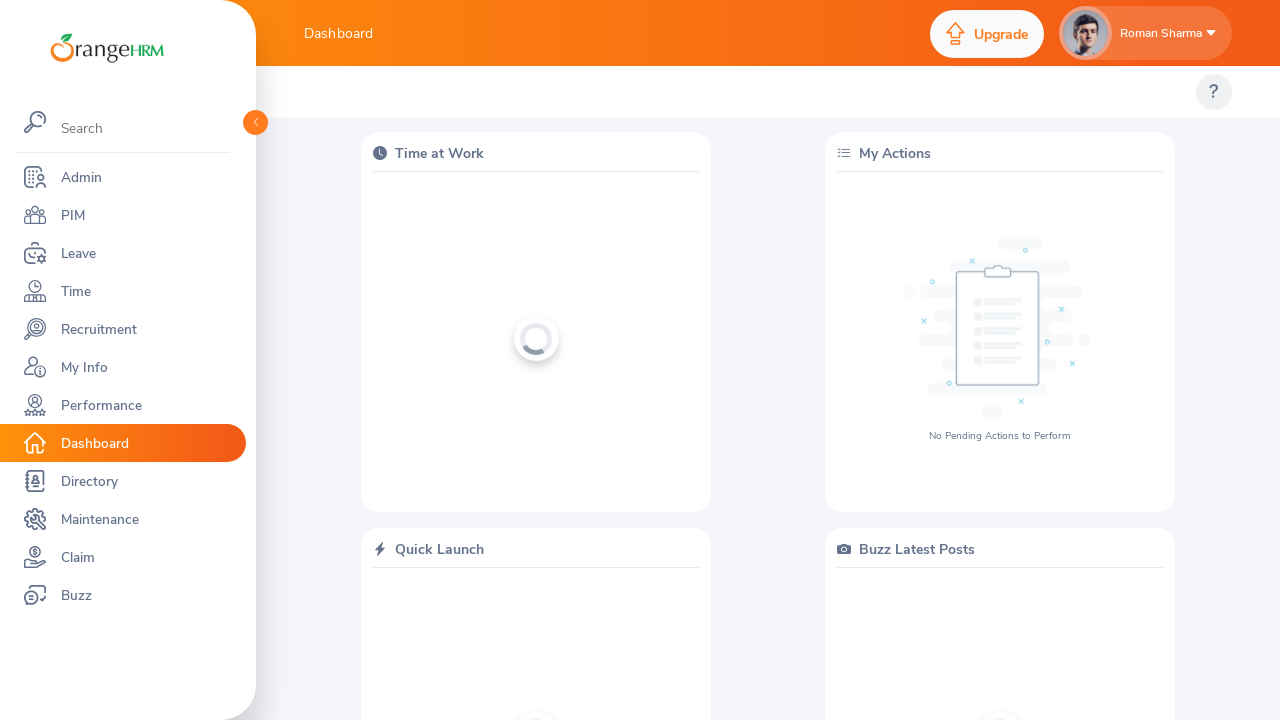

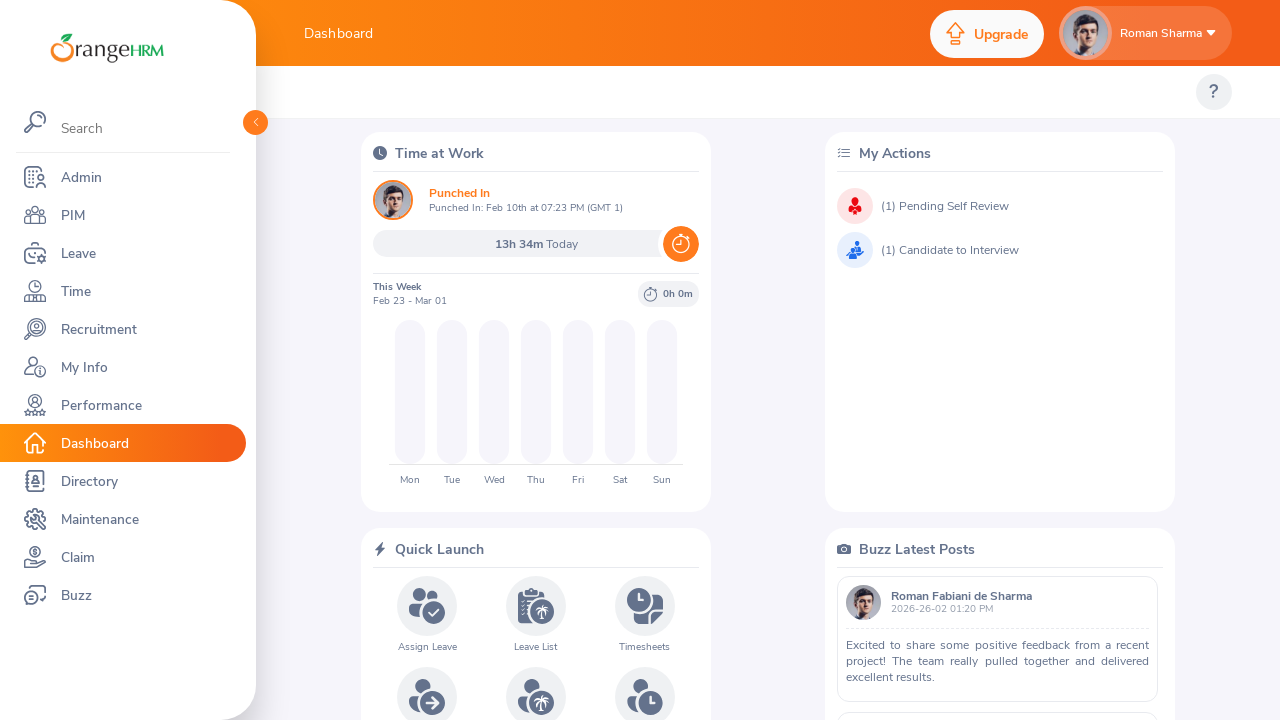